Navigates to WiseQuarter homepage and verifies that the current URL contains "wisequarter"

Starting URL: https://www.wisequarter.com

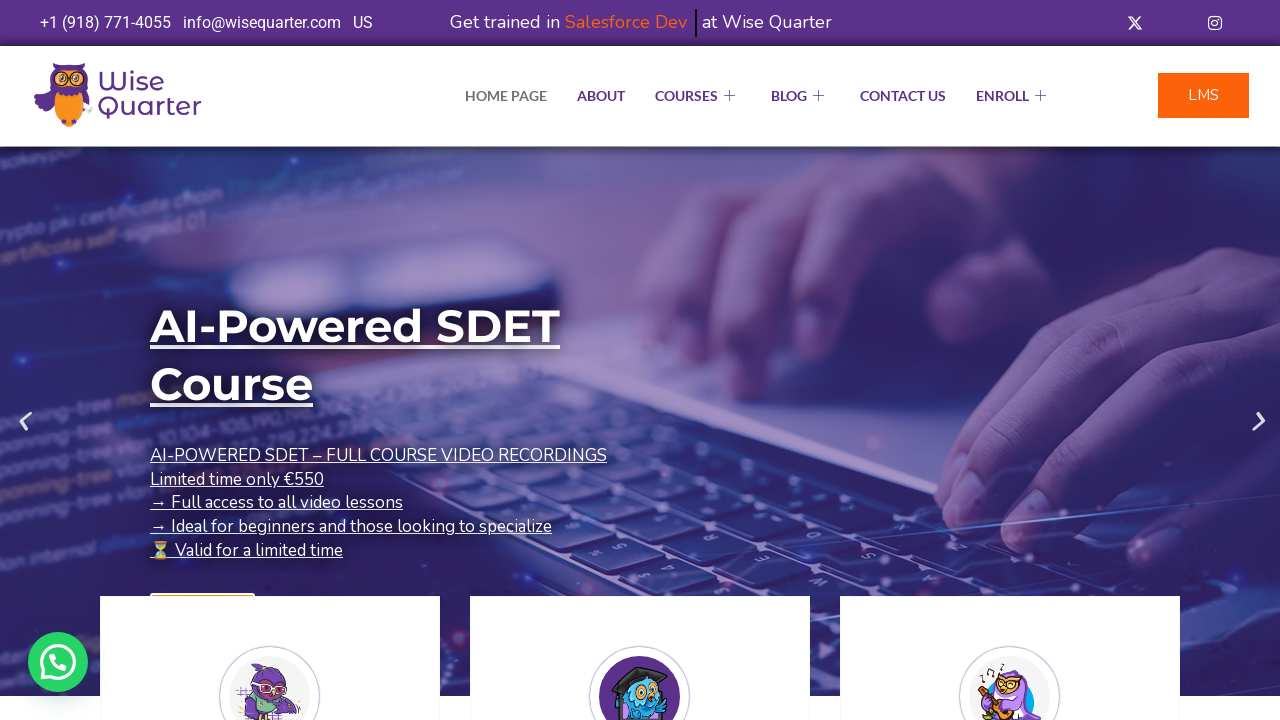

Navigated to WiseQuarter homepage at https://www.wisequarter.com
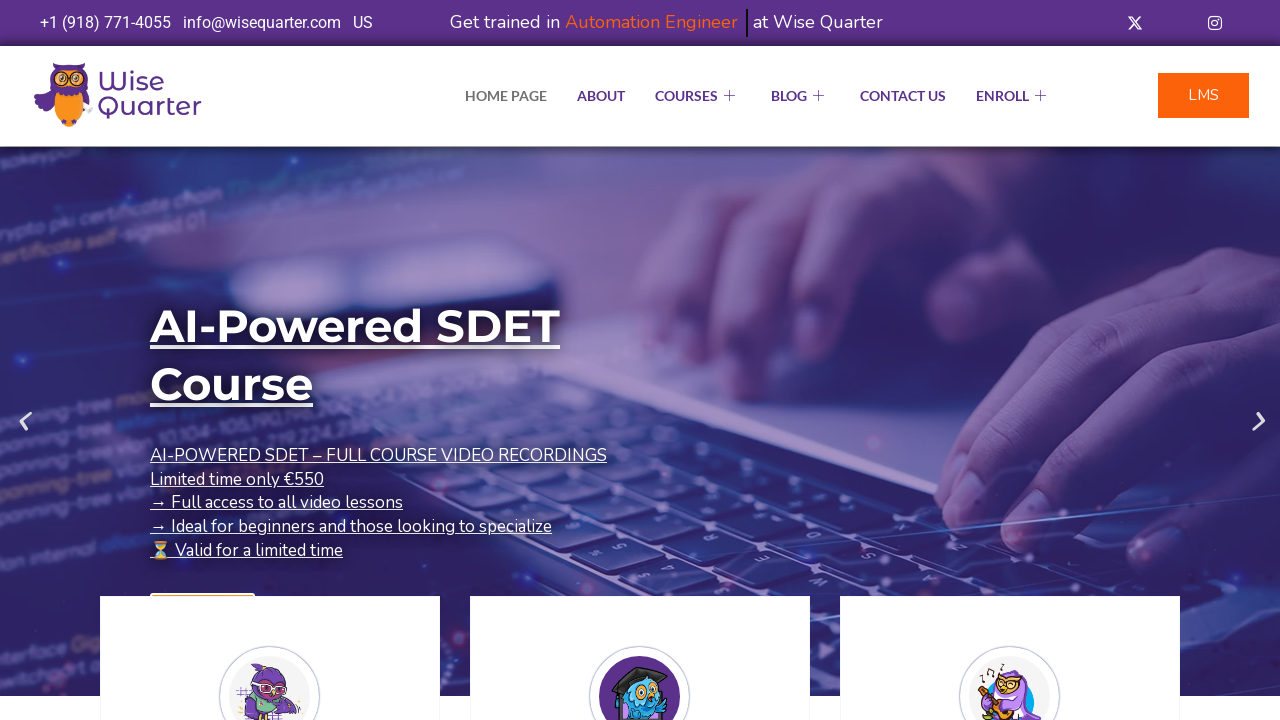

Page fully loaded (domcontentloaded event fired)
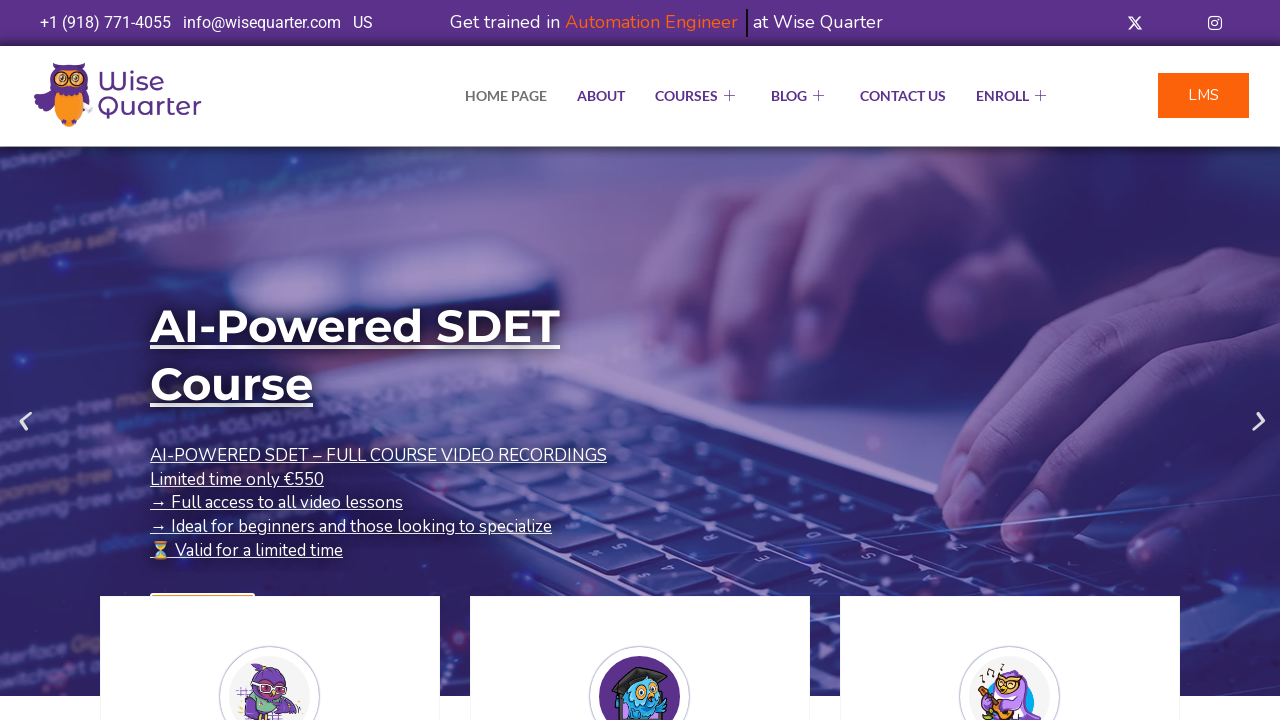

Retrieved current URL: https://wisequarter.com/
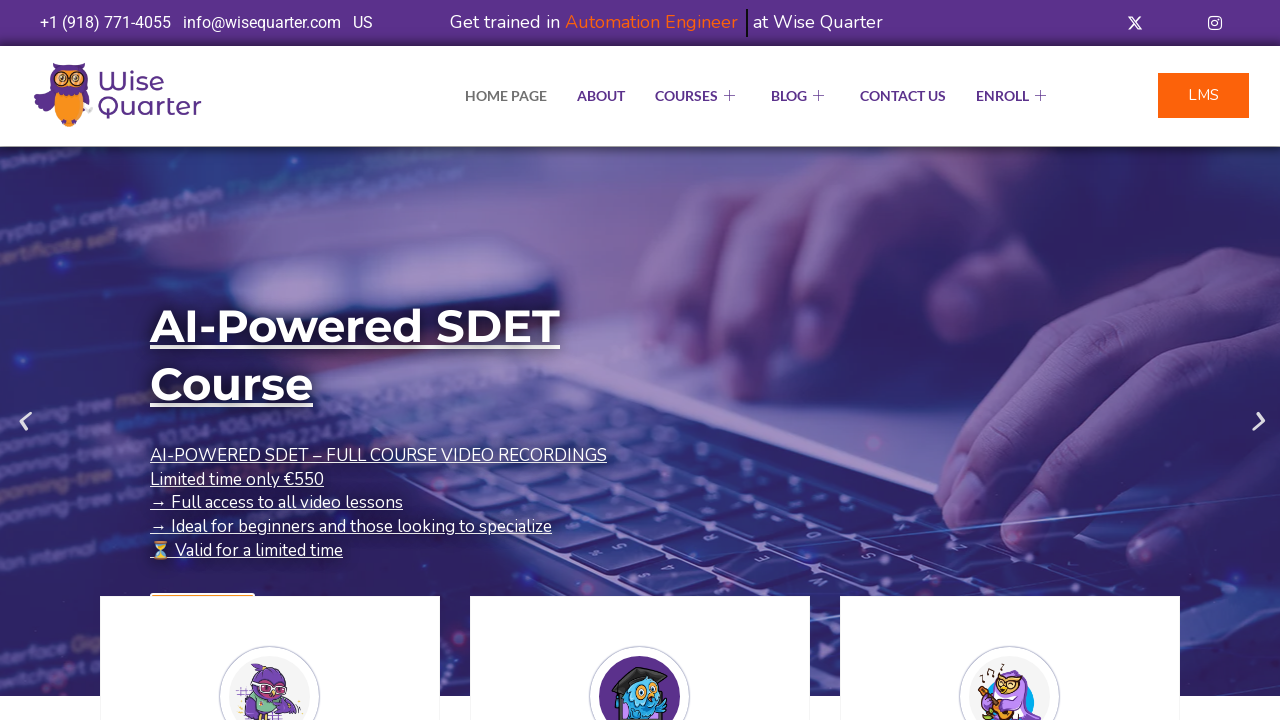

Verified that current URL contains 'wisequarter'
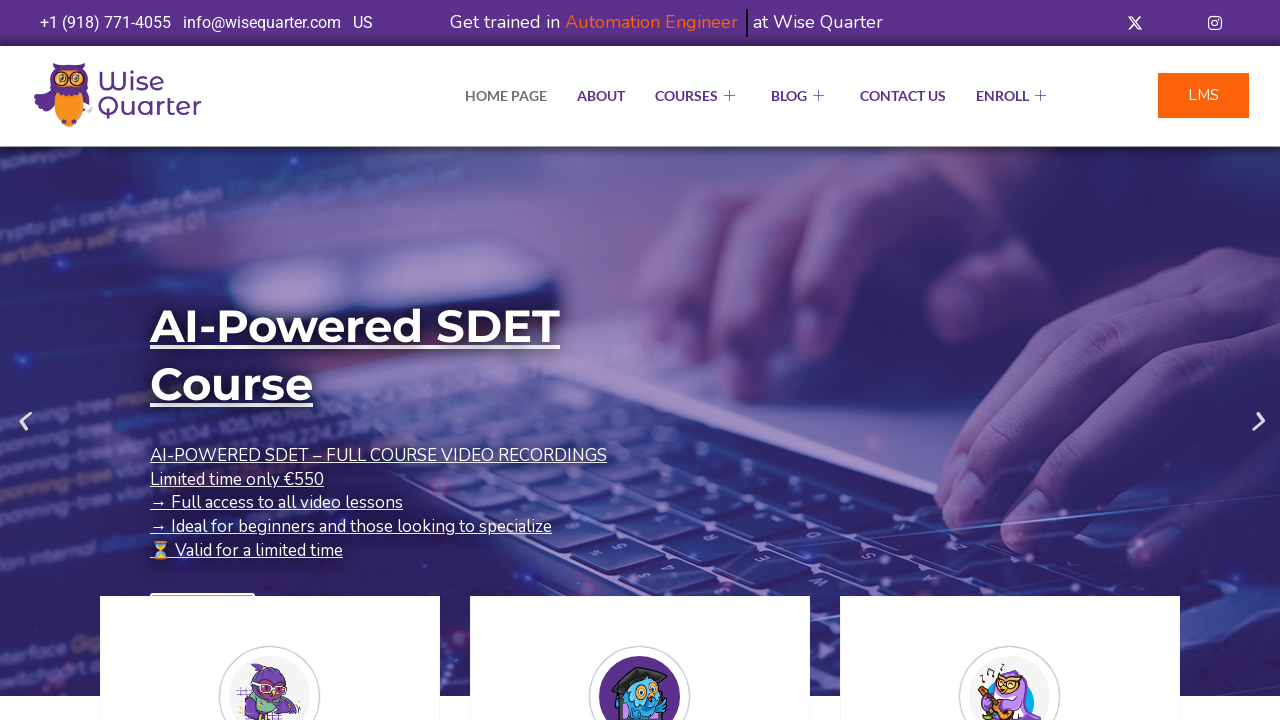

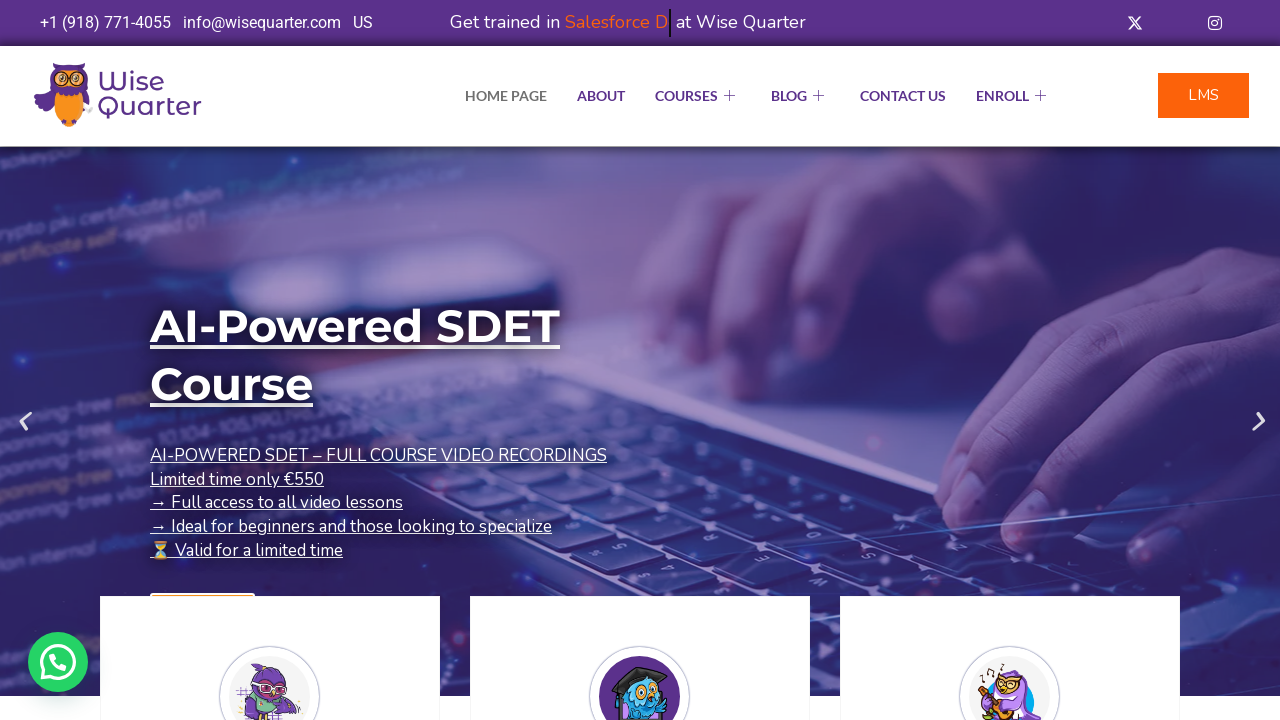